Tests that pressing Escape cancels edits to a todo item

Starting URL: https://demo.playwright.dev/todomvc

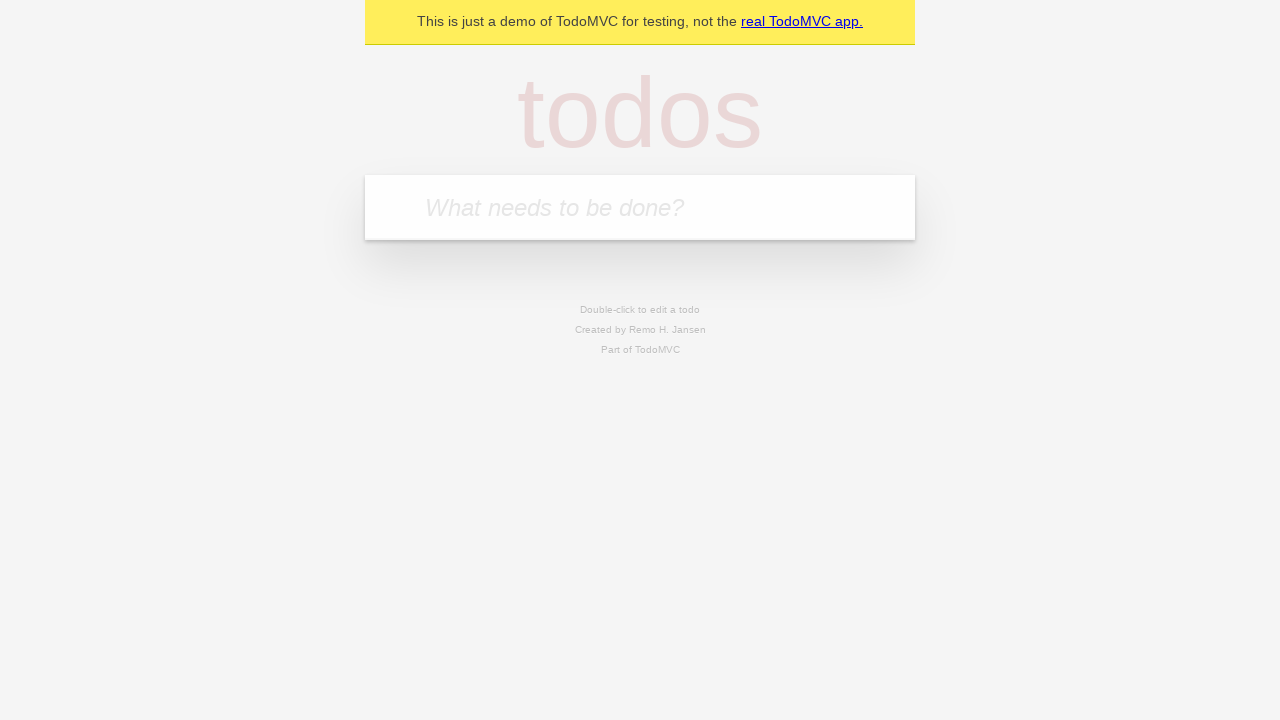

Filled new todo input with 'buy some cheese' on internal:attr=[placeholder="What needs to be done?"i]
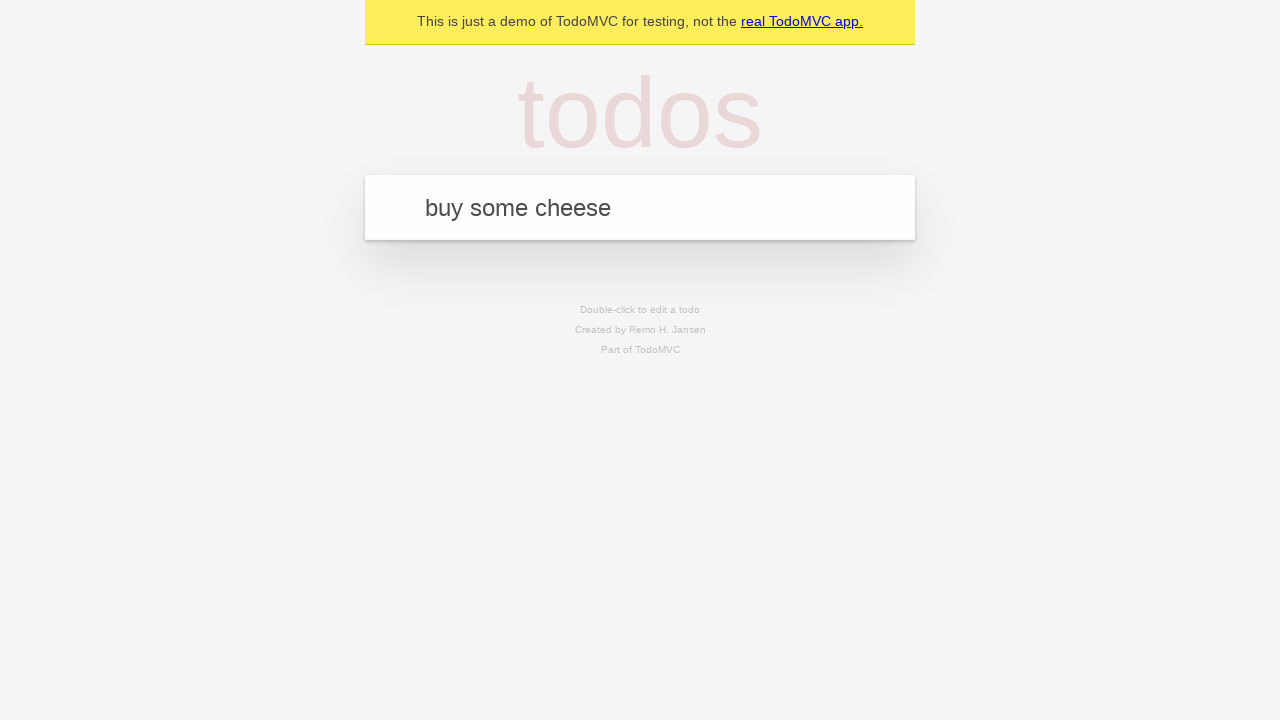

Pressed Enter to create todo 'buy some cheese' on internal:attr=[placeholder="What needs to be done?"i]
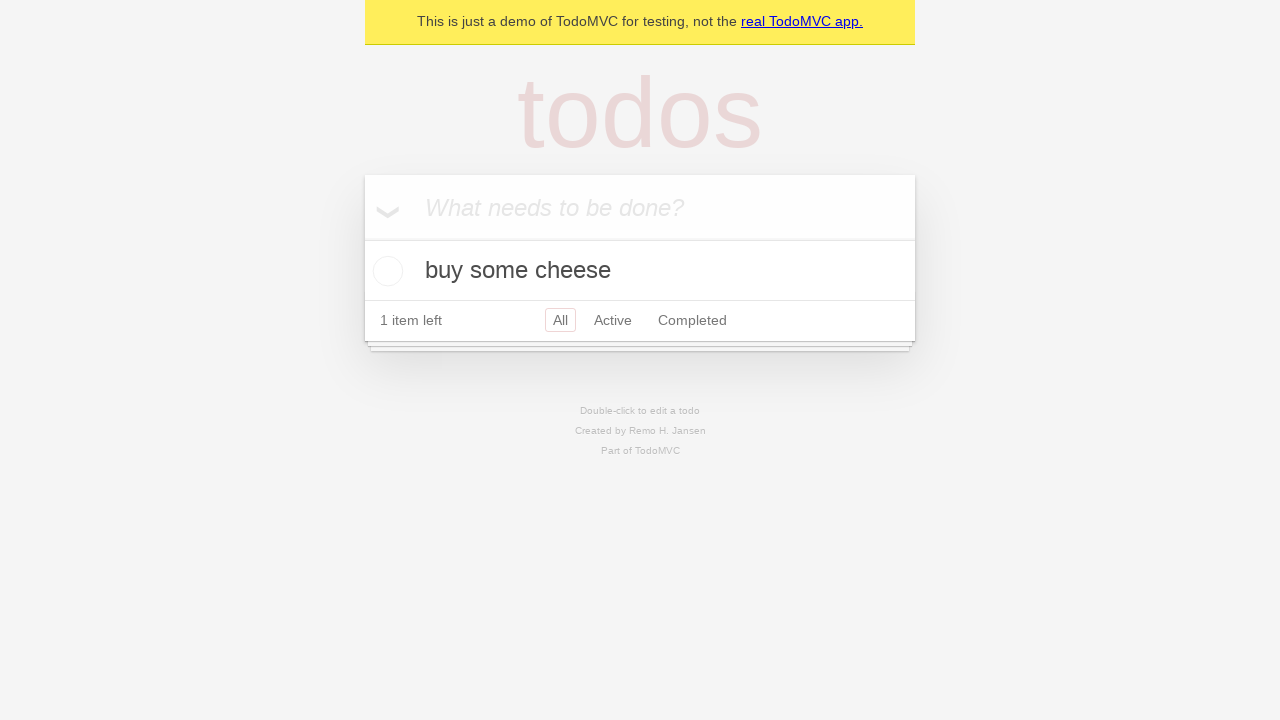

Filled new todo input with 'feed the cat' on internal:attr=[placeholder="What needs to be done?"i]
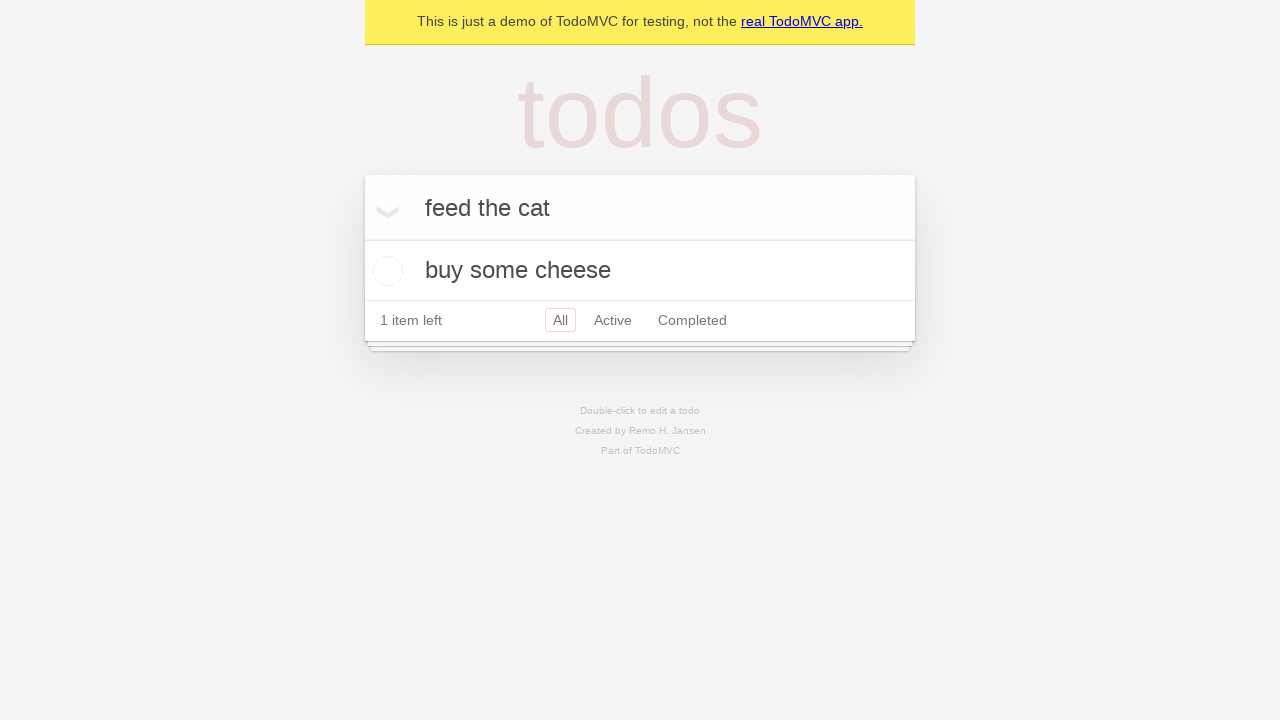

Pressed Enter to create todo 'feed the cat' on internal:attr=[placeholder="What needs to be done?"i]
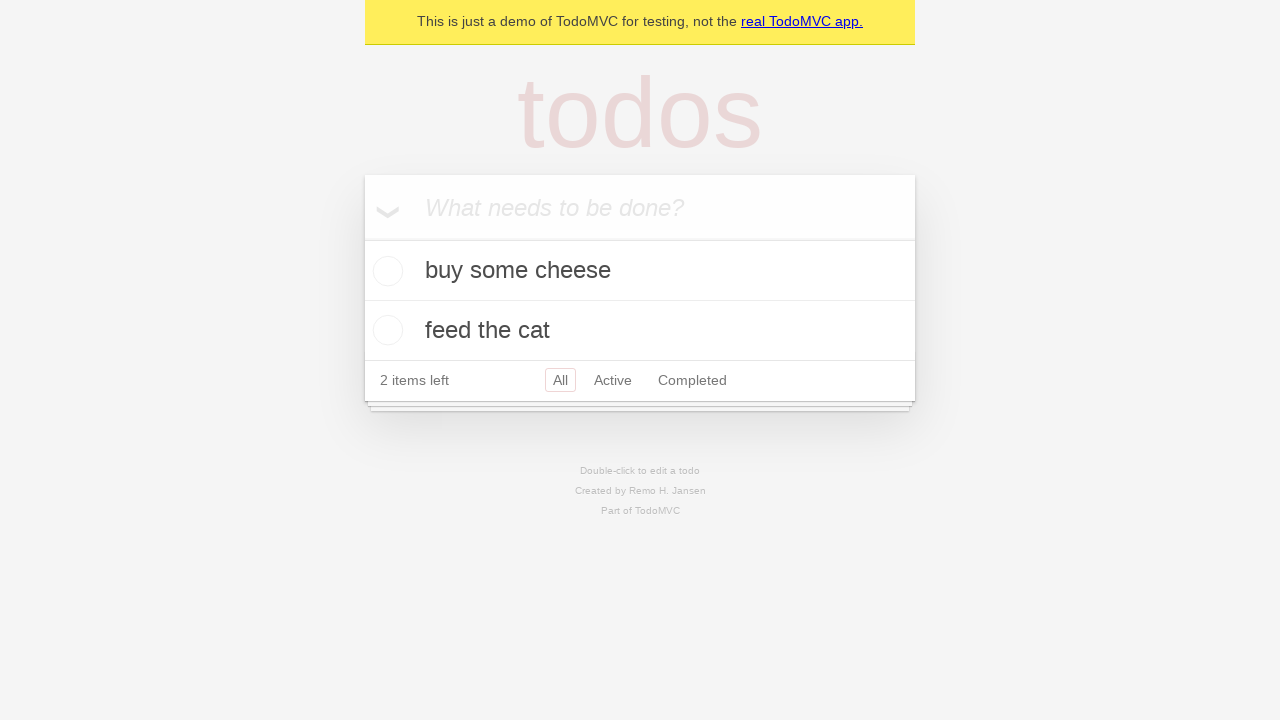

Filled new todo input with 'book a doctors appointment' on internal:attr=[placeholder="What needs to be done?"i]
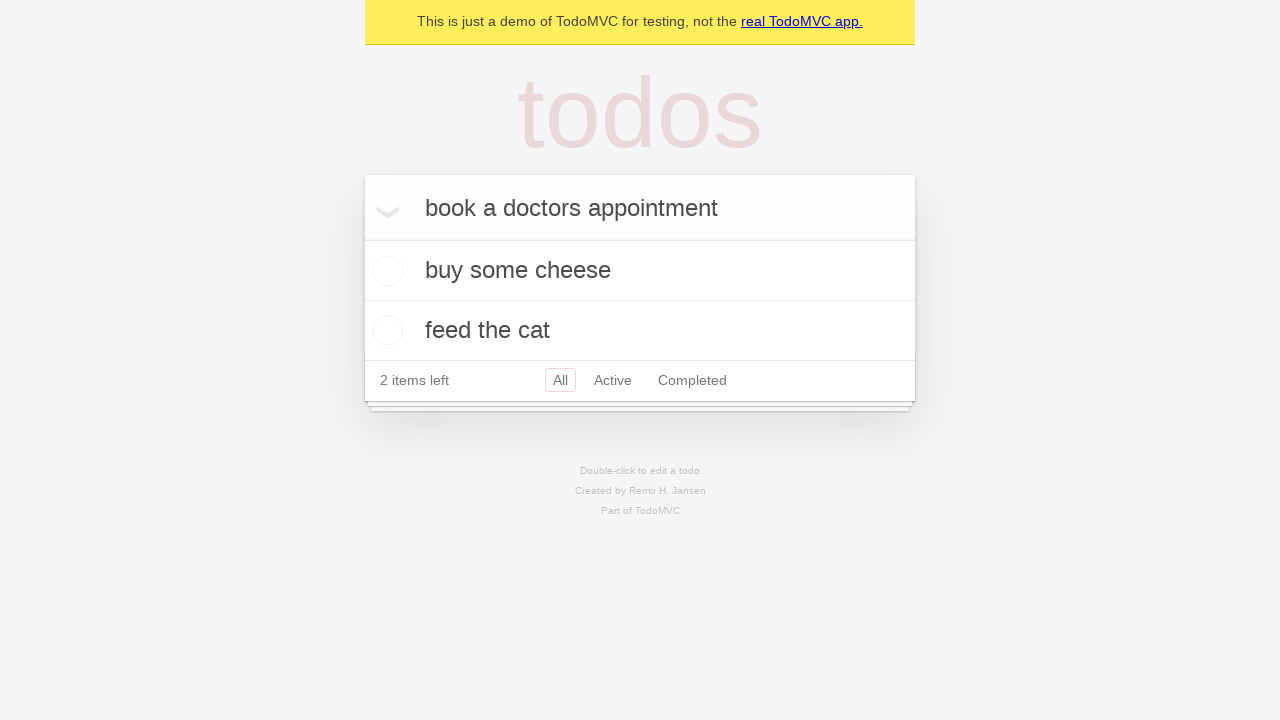

Pressed Enter to create todo 'book a doctors appointment' on internal:attr=[placeholder="What needs to be done?"i]
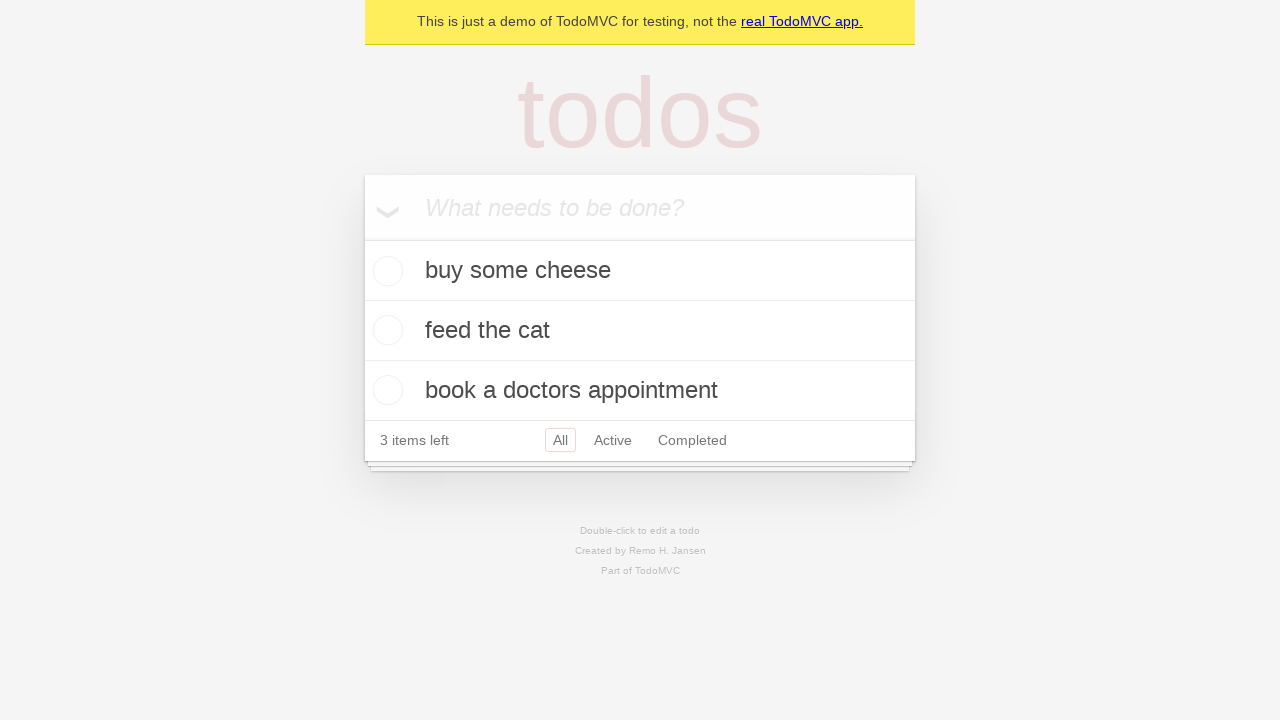

Double-clicked on second todo item to enter edit mode at (640, 331) on internal:testid=[data-testid="todo-item"s] >> nth=1
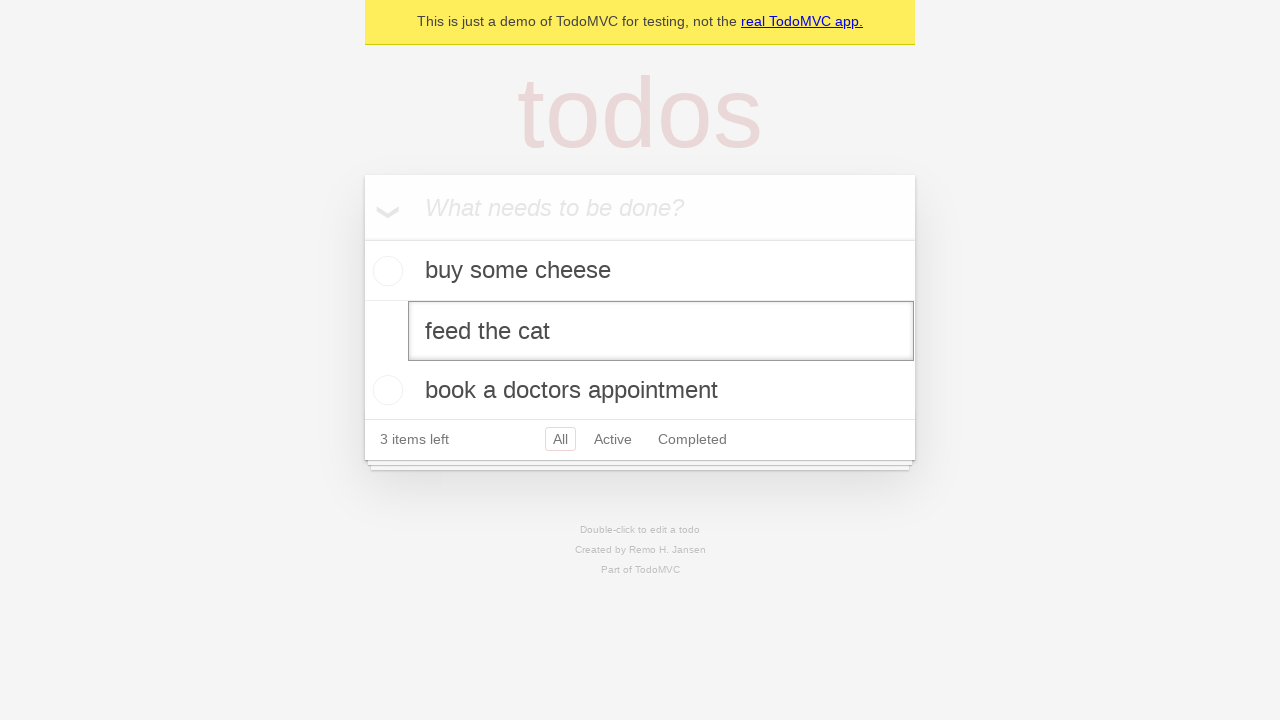

Filled edit textbox with new text 'buy some sausages' on internal:testid=[data-testid="todo-item"s] >> nth=1 >> internal:role=textbox[nam
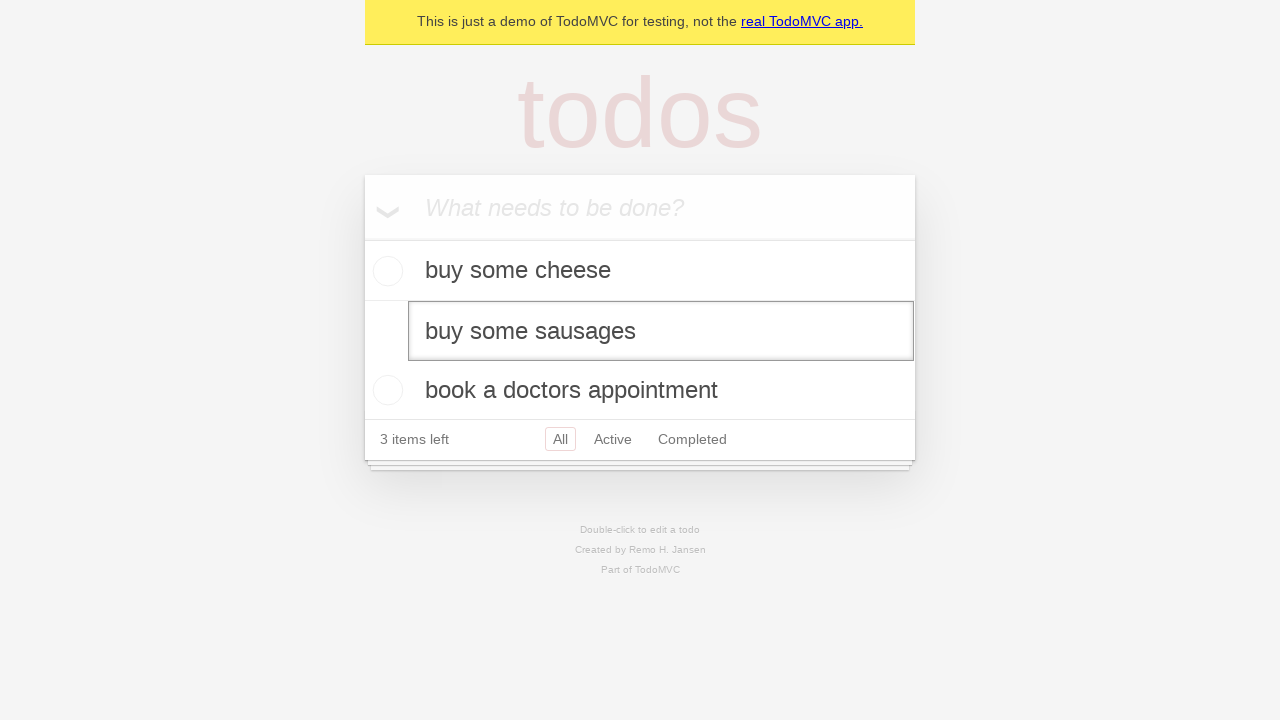

Pressed Escape to cancel edits to todo item on internal:testid=[data-testid="todo-item"s] >> nth=1 >> internal:role=textbox[nam
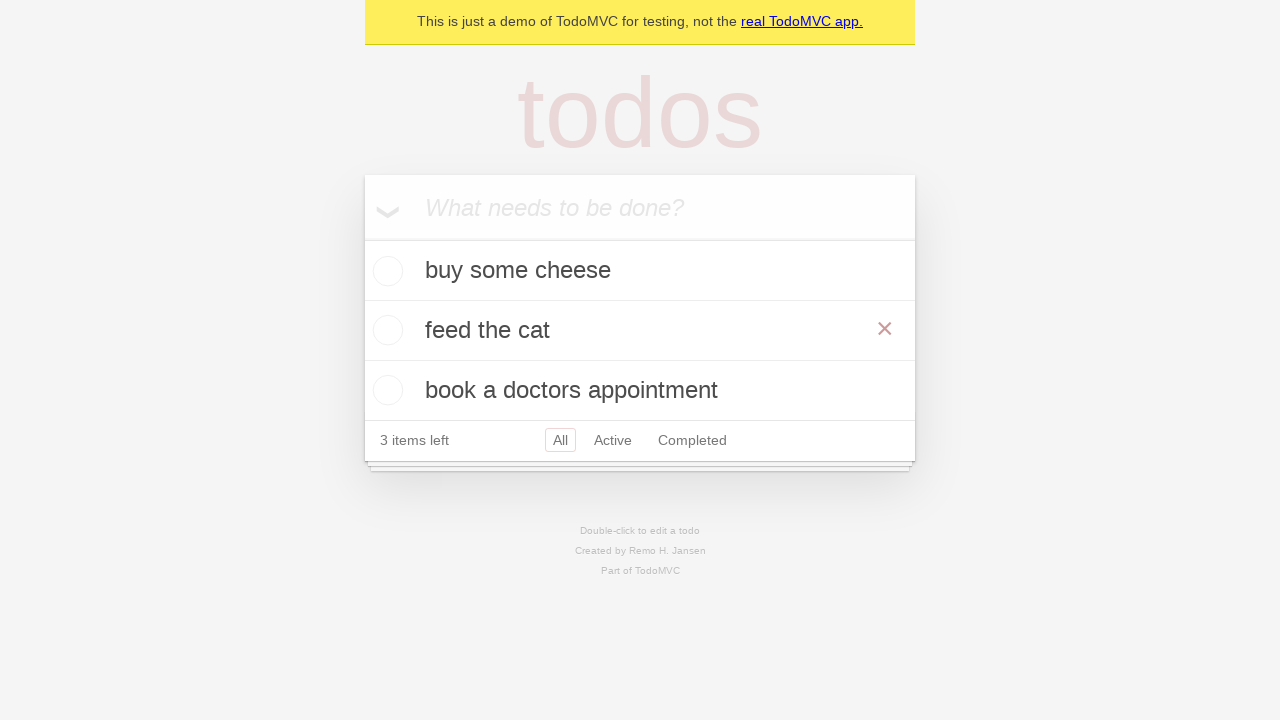

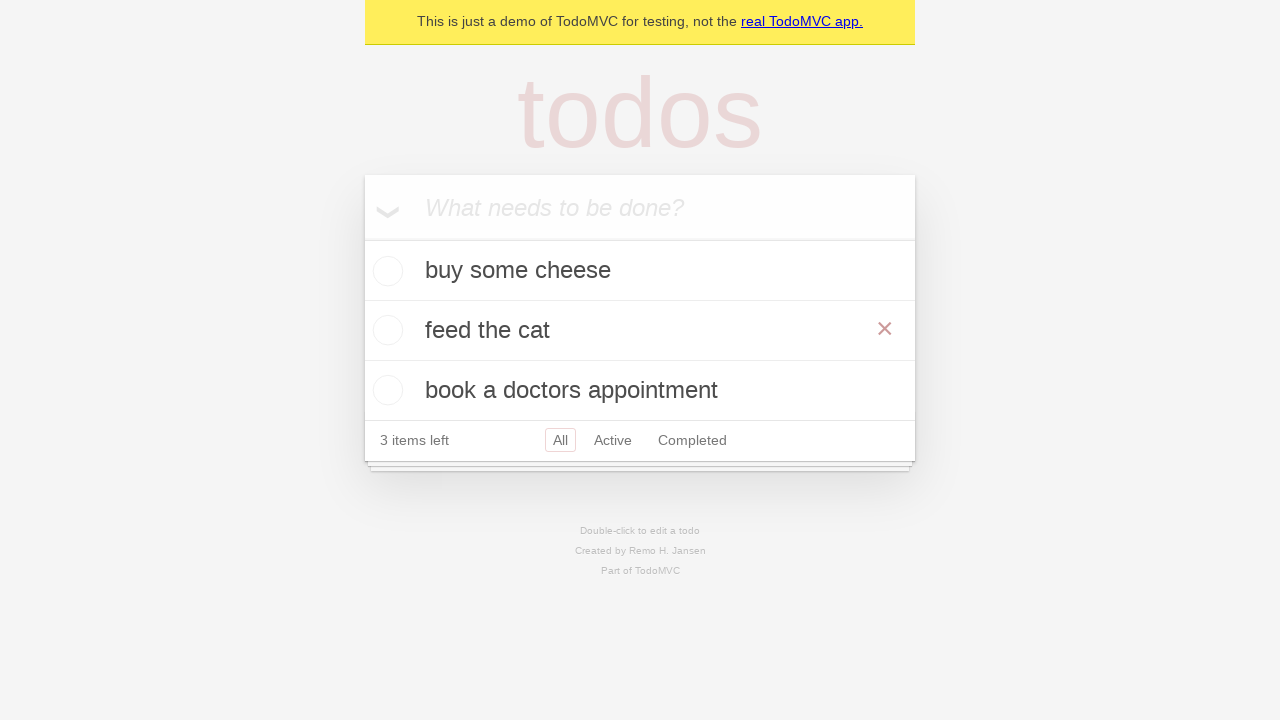